Tests password input by entering a valid password and verifying the result is displayed

Starting URL: https://www.qa-practice.com/elements/input/passwd

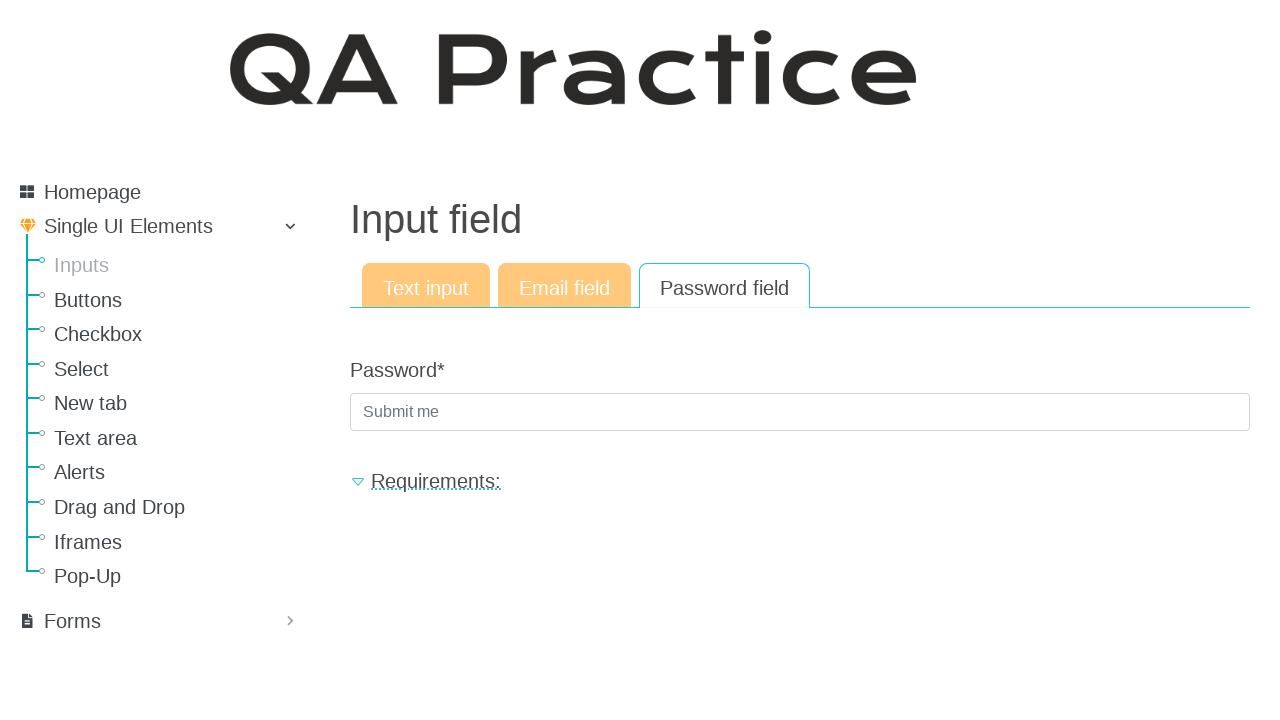

Filled password input field with valid password 'Aa11111!' on #id_password
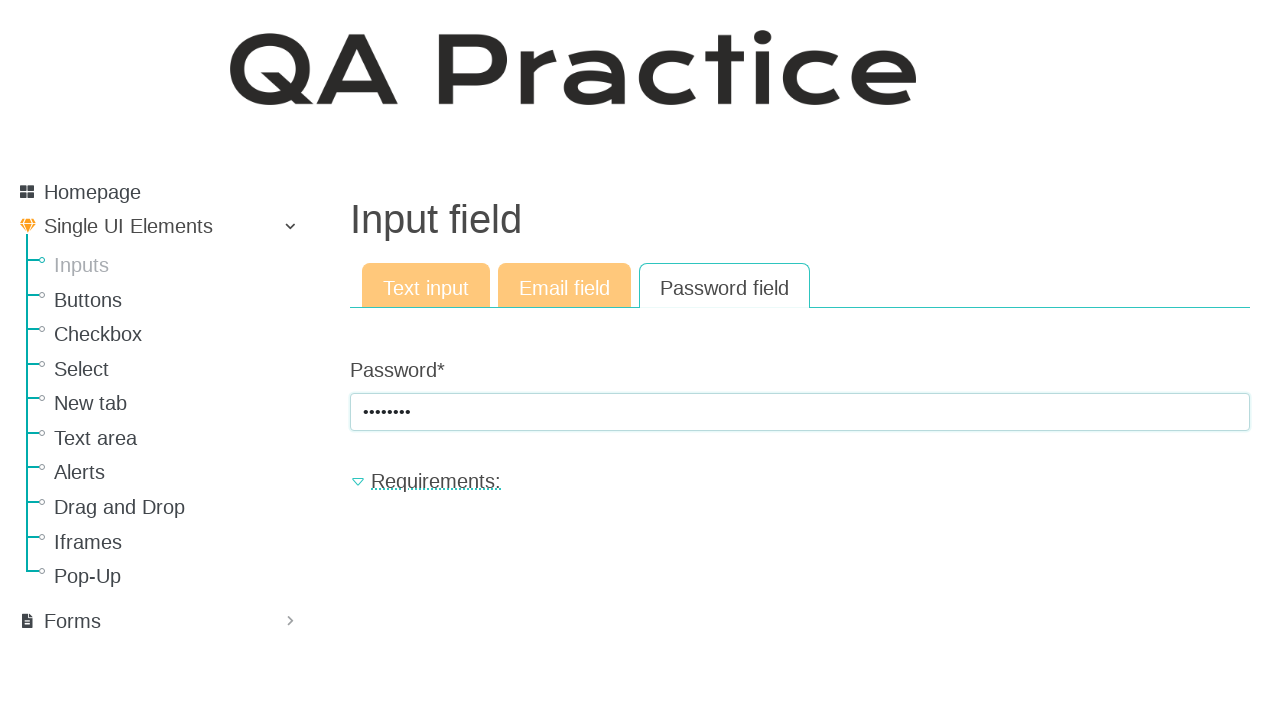

Pressed Enter to submit the password form on #id_password
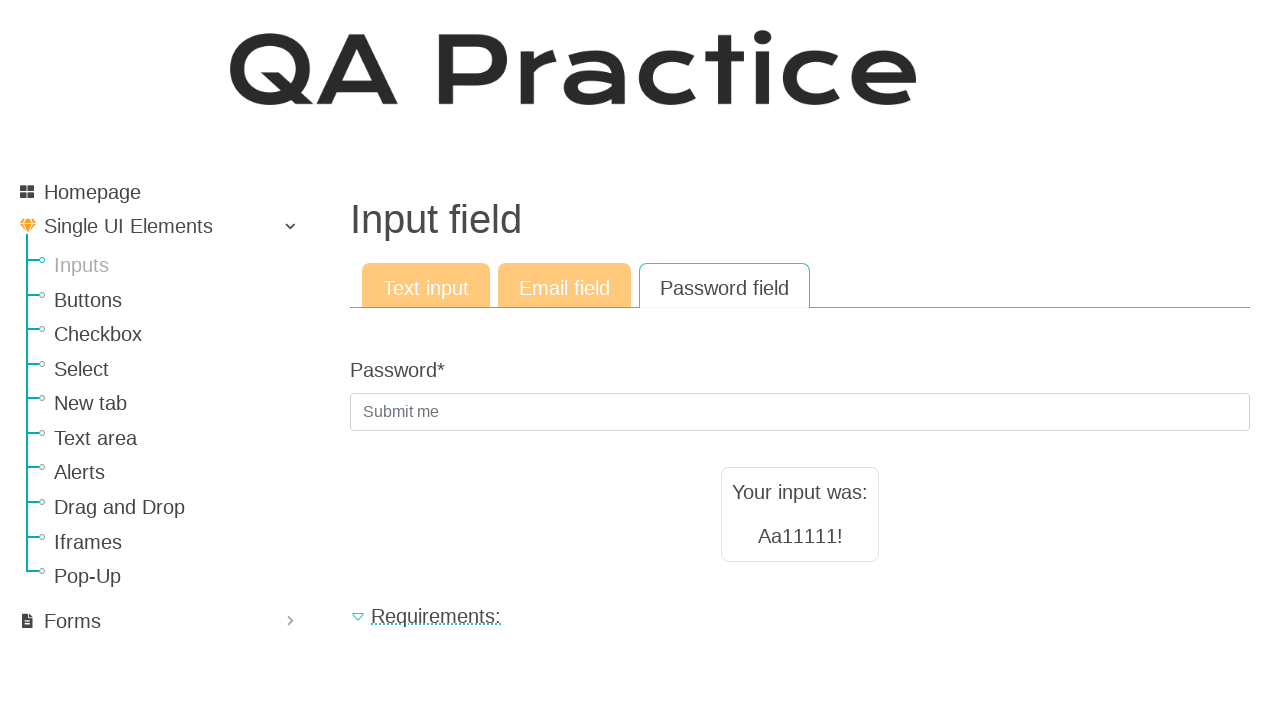

Result text element loaded and is visible
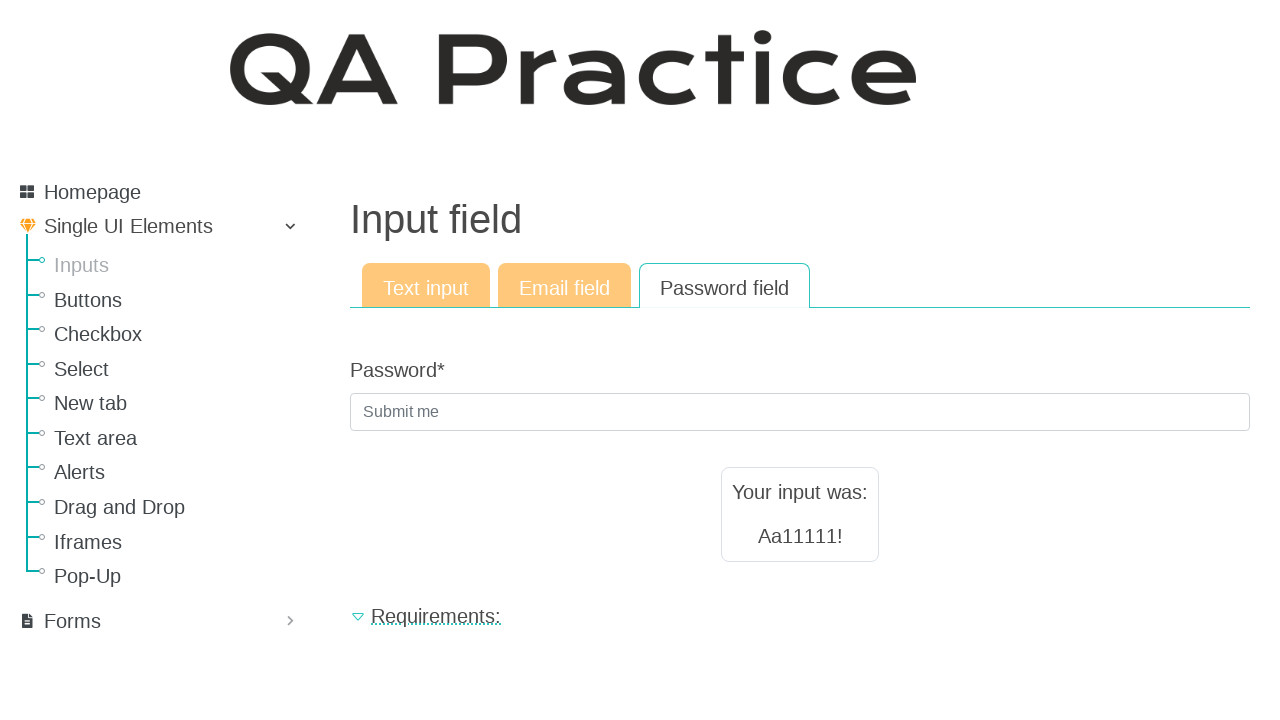

Verified that password 'Aa11111!' is displayed in result text
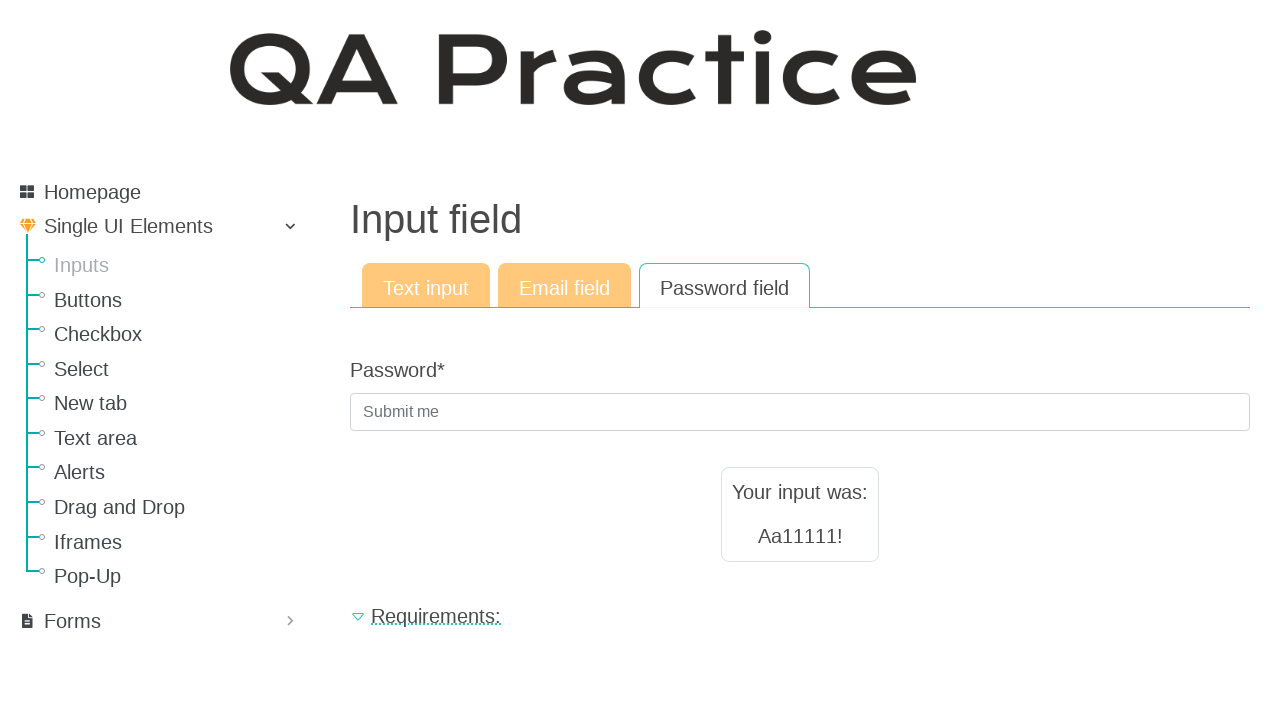

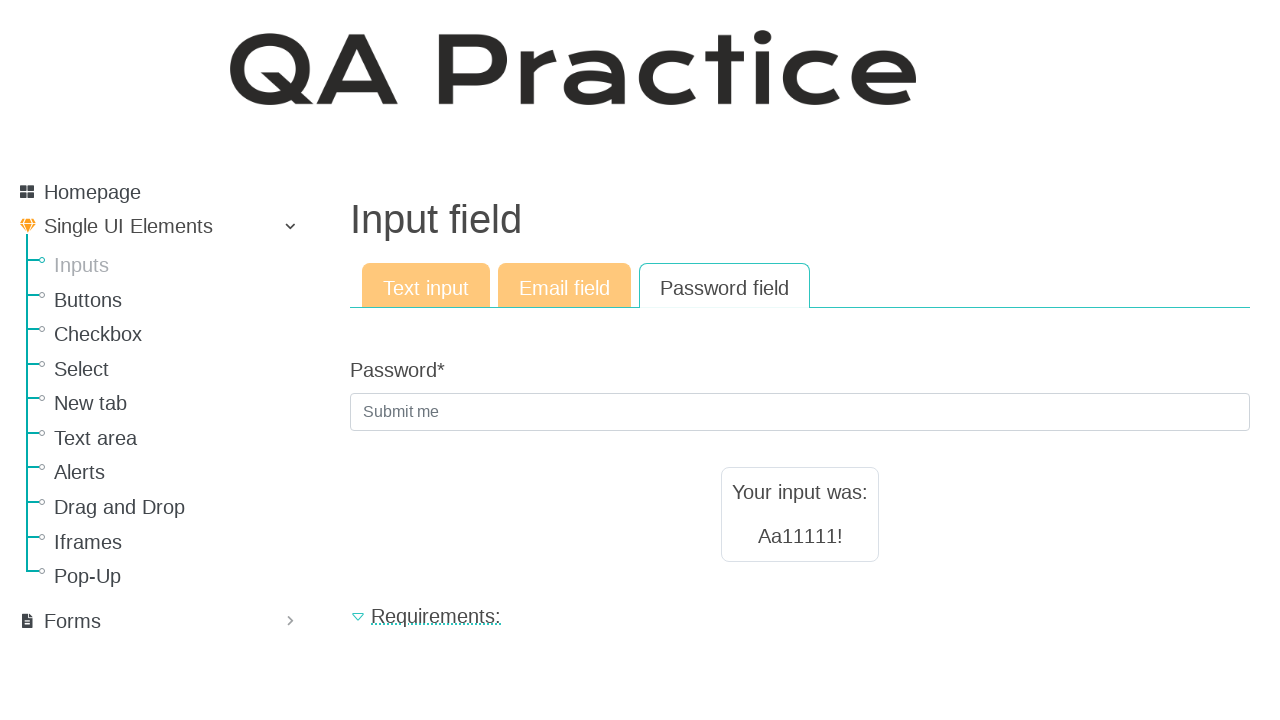